Tests navigation by going to the base URL and then to the rating page

Starting URL: https://www.labirint.ru/

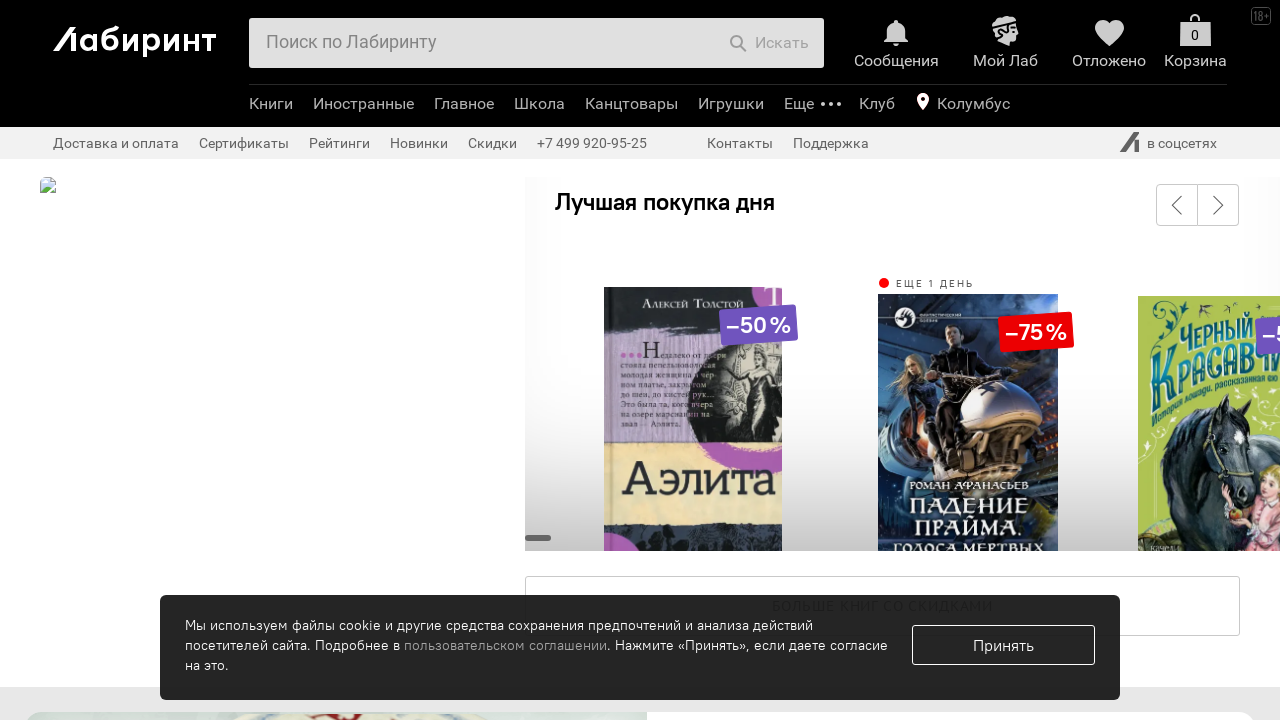

Navigated to base URL https://www.labirint.ru/
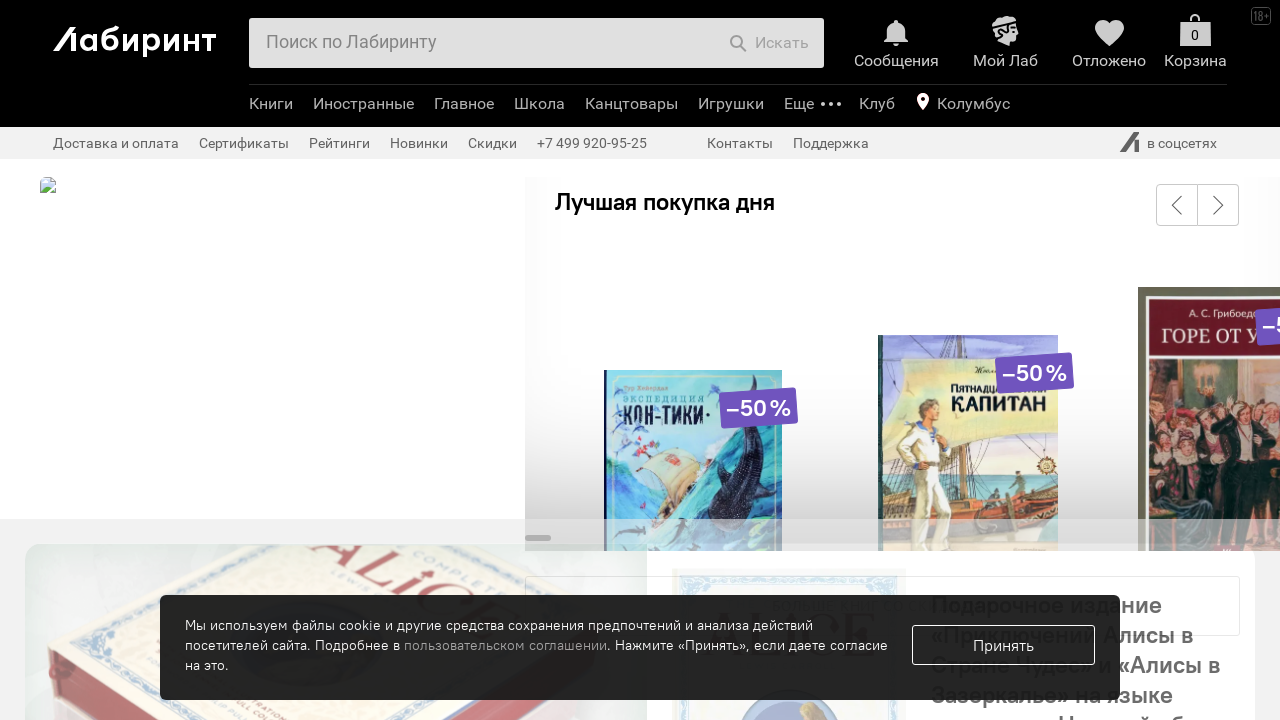

Navigated to rating page https://www.labirint.ru/rating
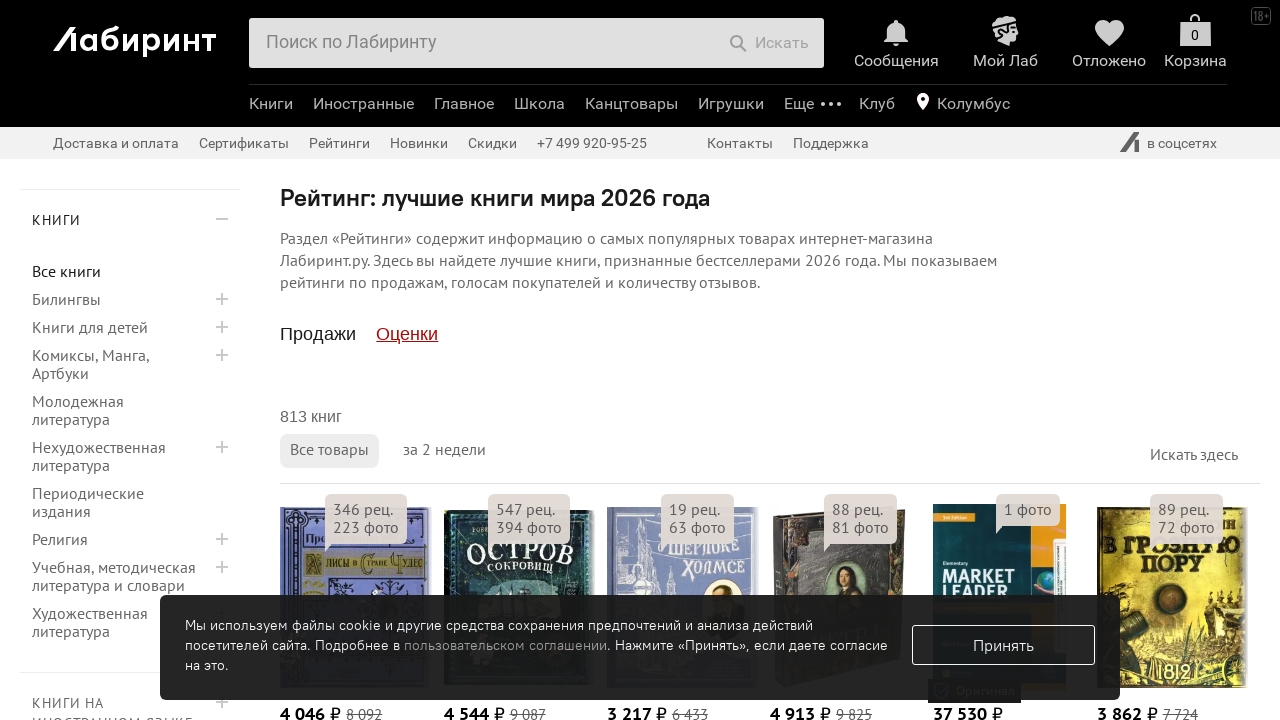

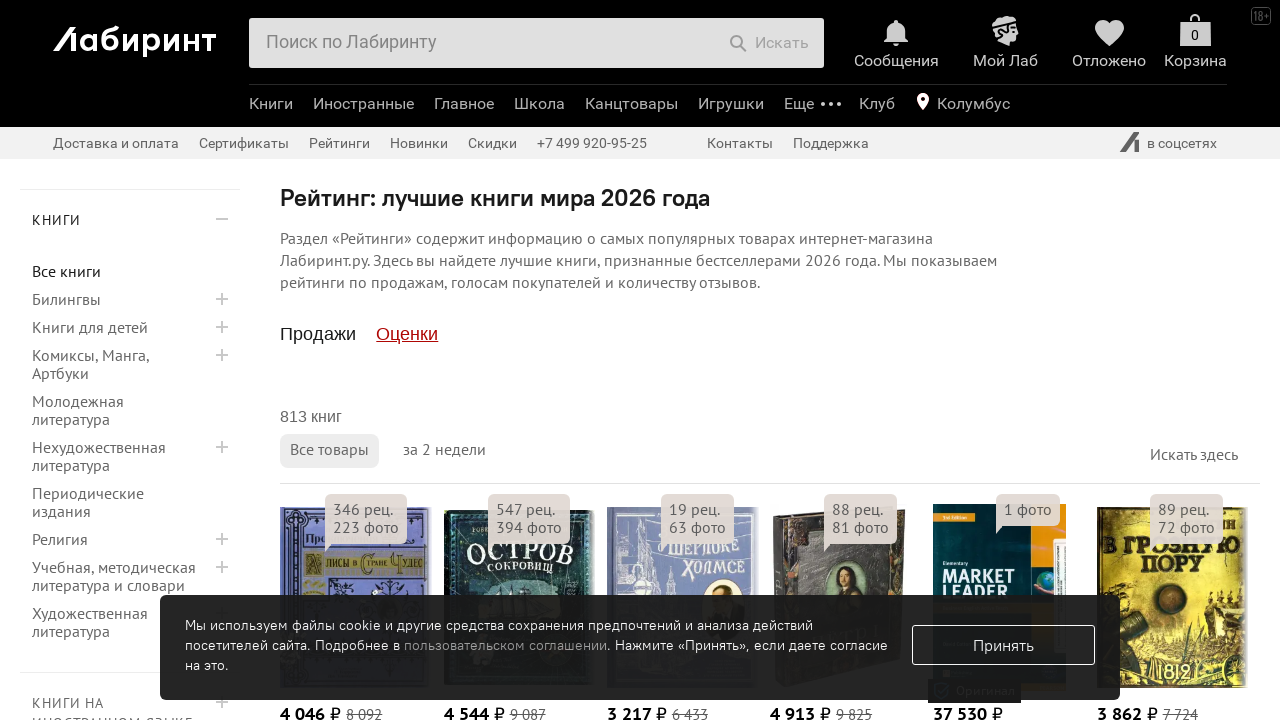